Tests adding an item to cart on demoblaze by navigating to a product category, selecting a product, and clicking add to cart

Starting URL: https://www.demoblaze.com

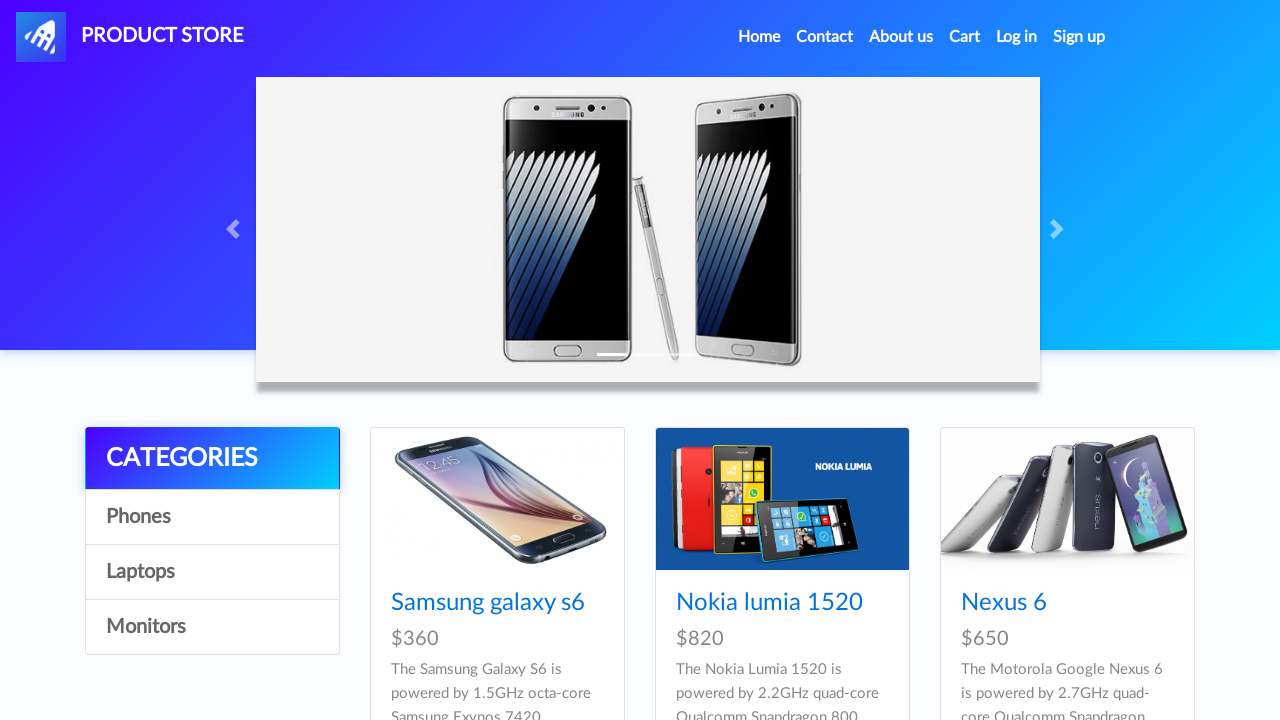

Clicked on product category (4th navigation link) at (212, 627) on div.list-group a:nth-child(4)
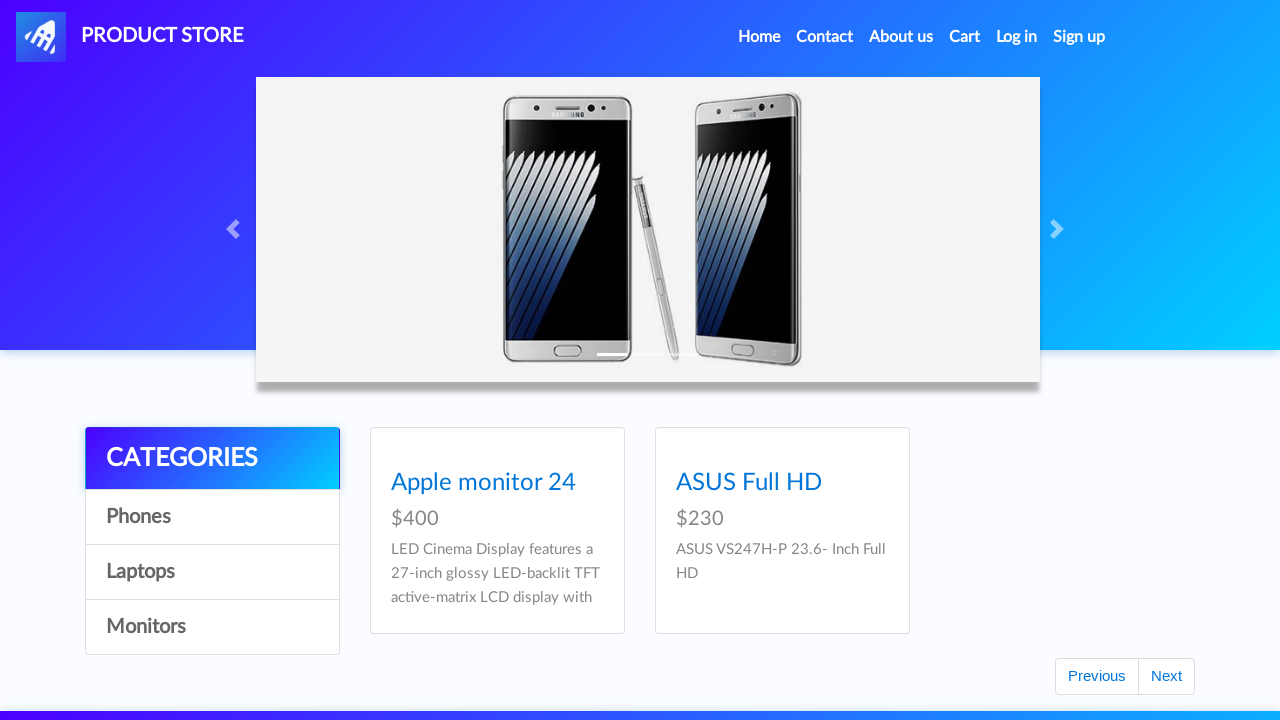

Waited for products to load
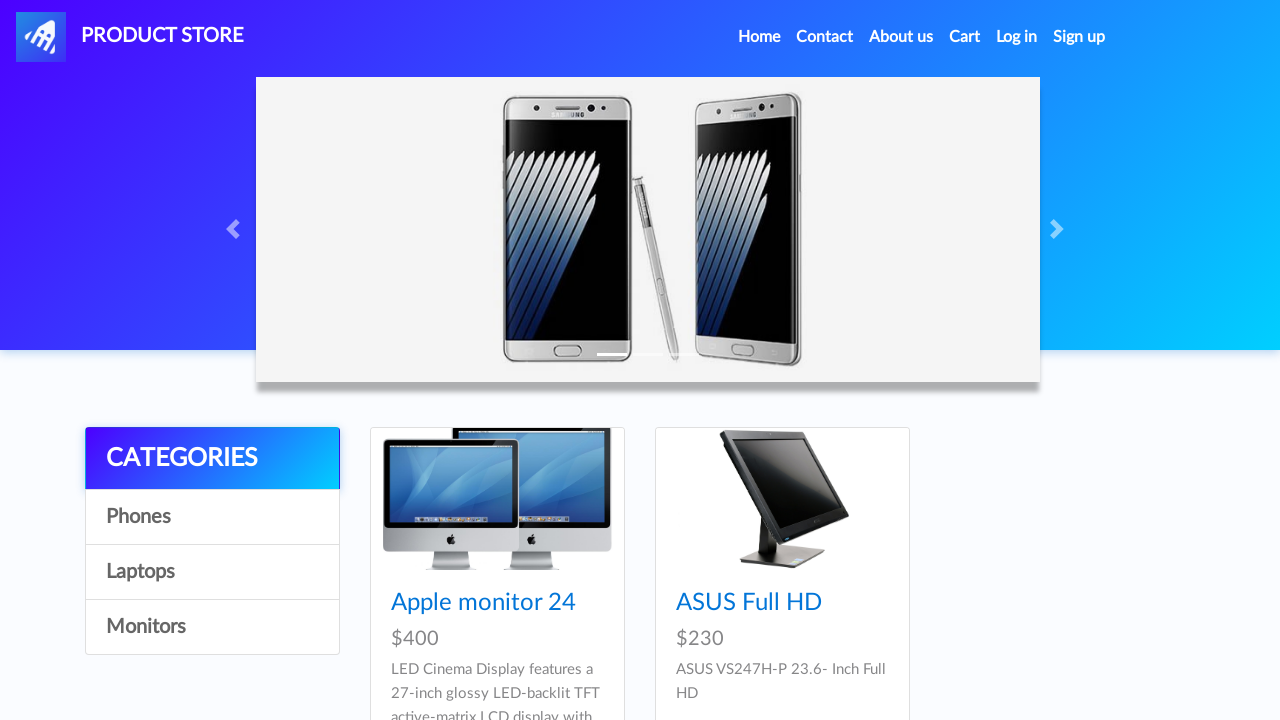

Clicked on first product in category at (484, 603) on div.card h4.card-title a
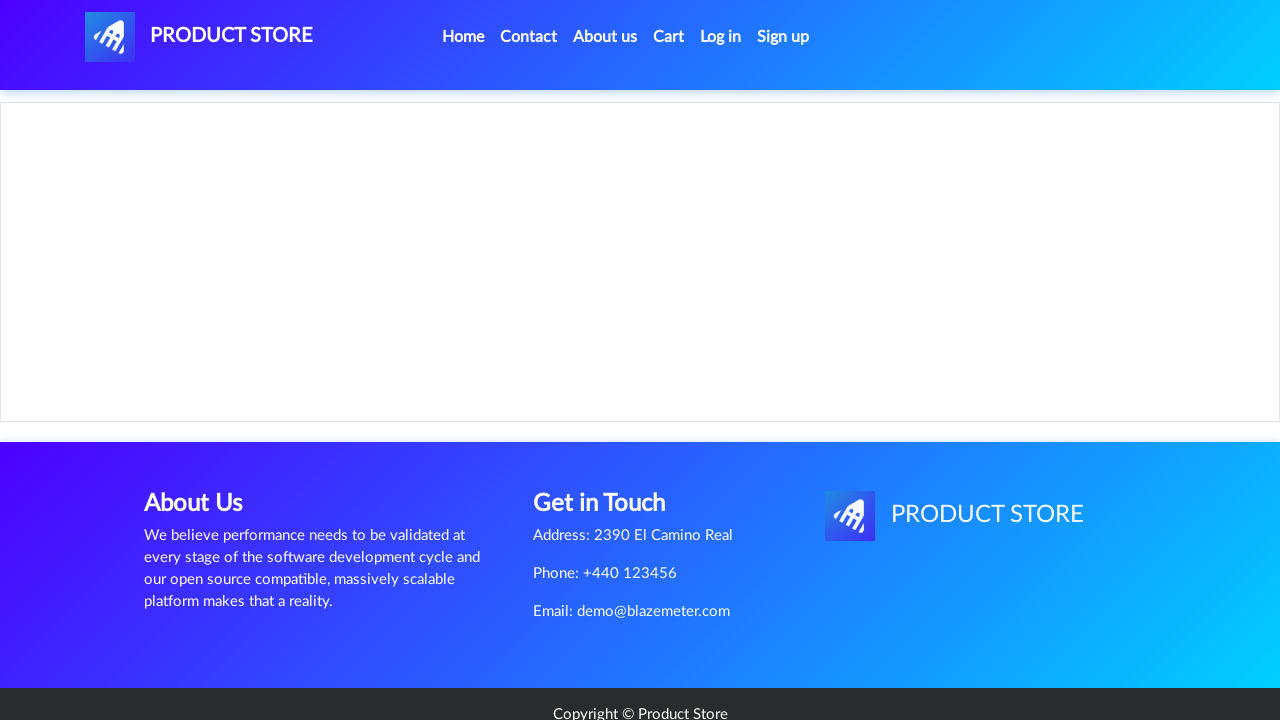

Waited for product details page to load
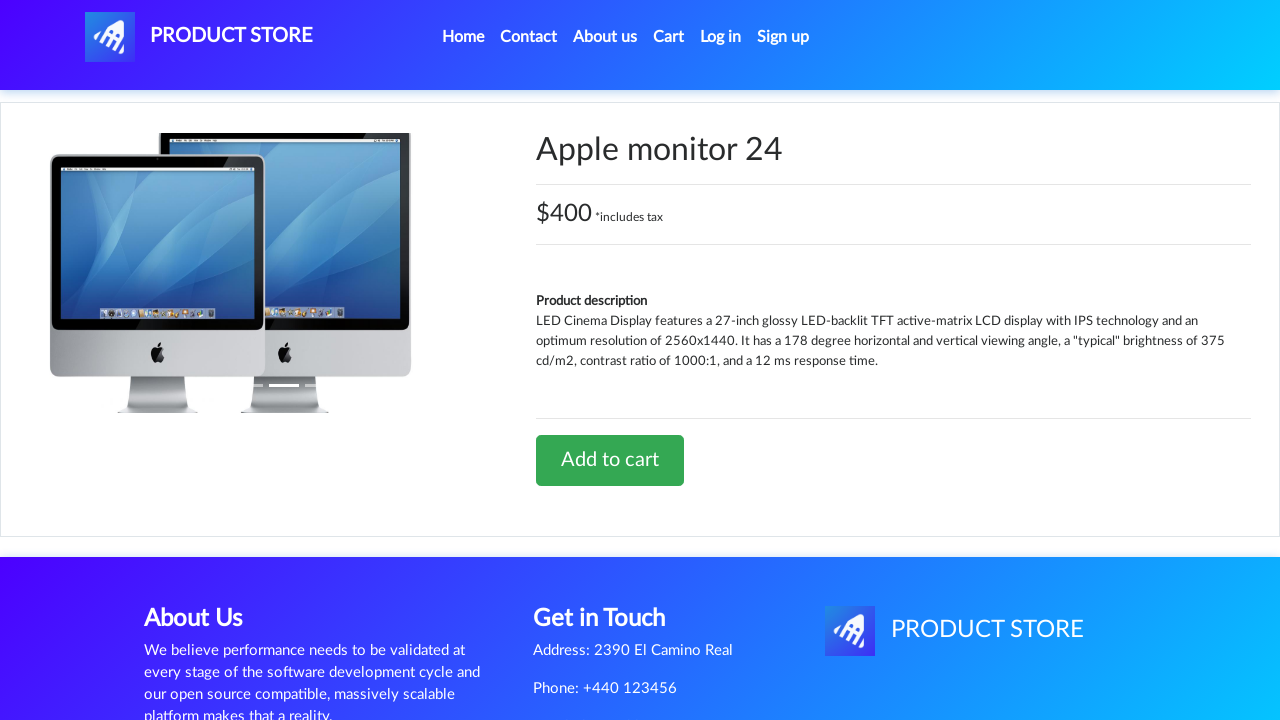

Clicked Add to Cart button at (610, 460) on a.btn.btn-success.btn-lg
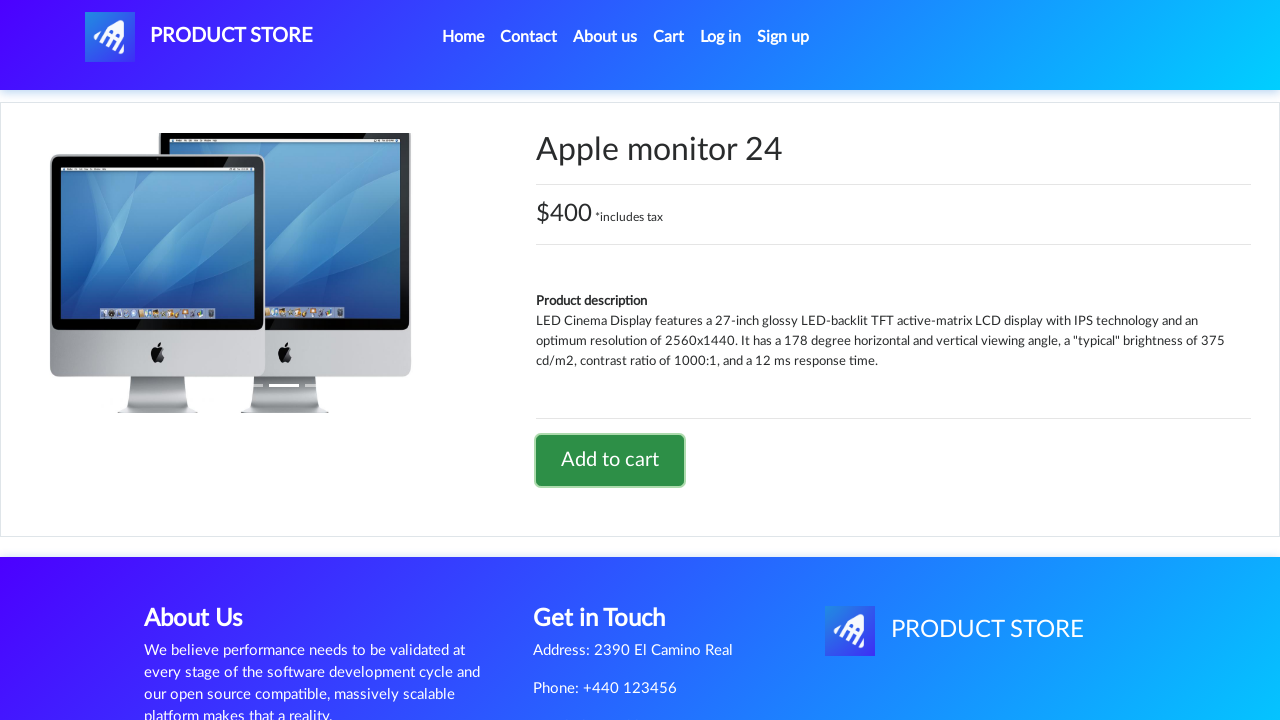

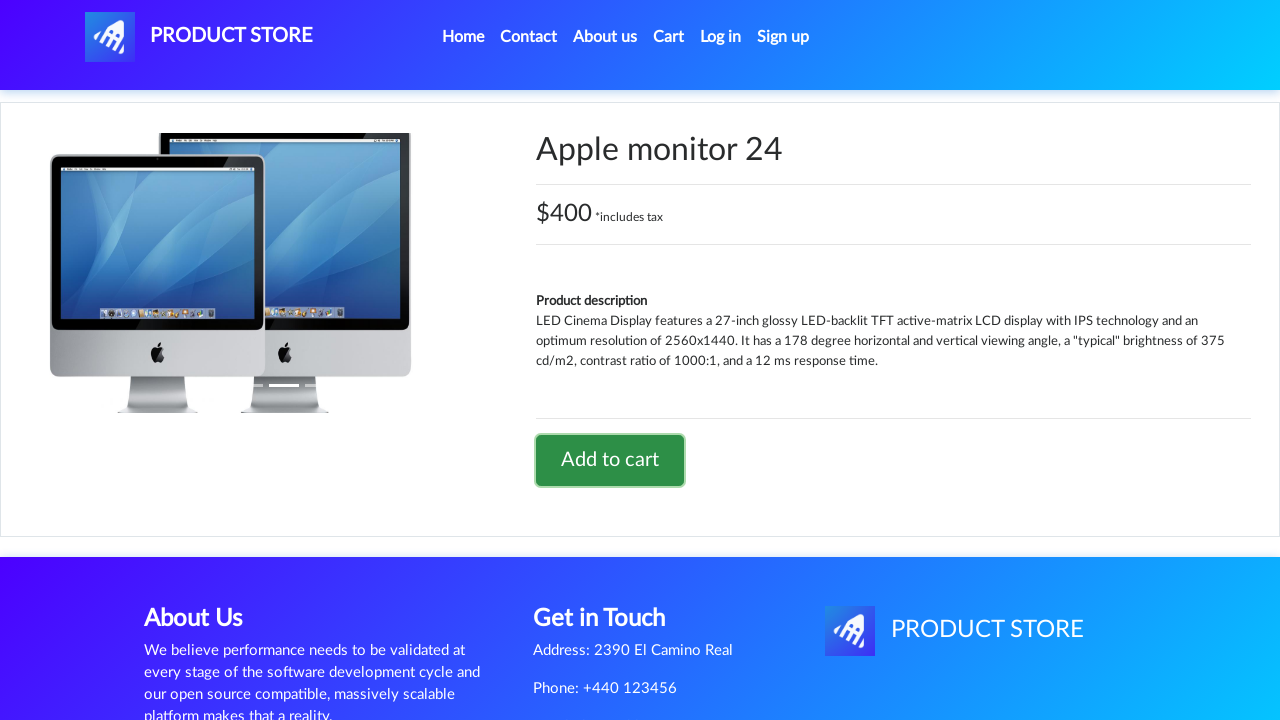